Navigates to the broken images page and verifies the page loads

Starting URL: https://the-internet.herokuapp.com/

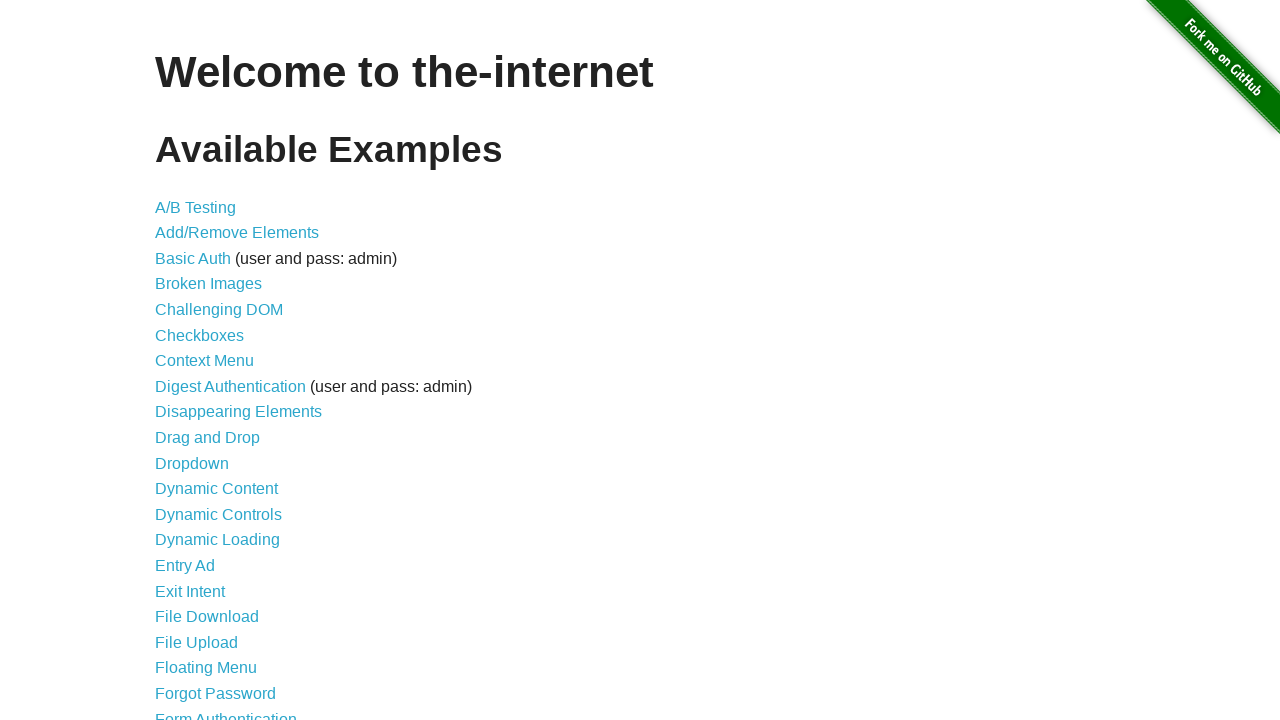

Clicked on Broken Images link at (208, 284) on xpath=//a[@href='/broken_images']
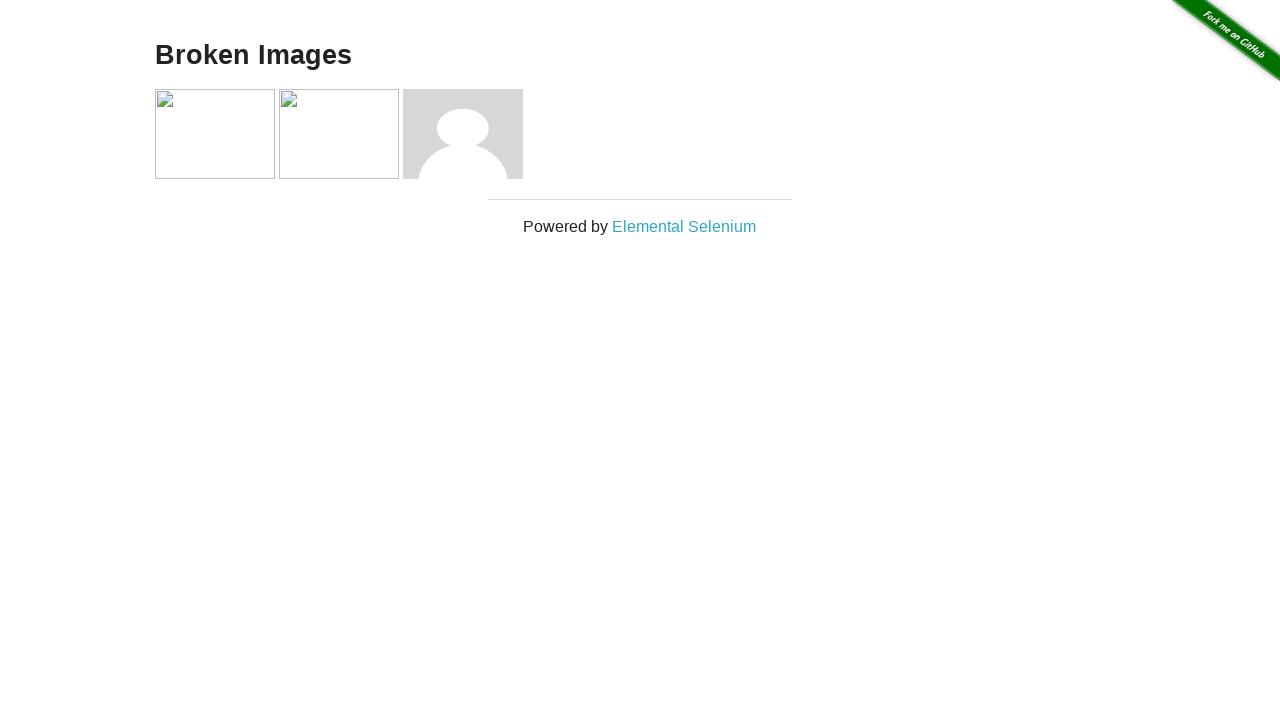

Broken Images page loaded successfully
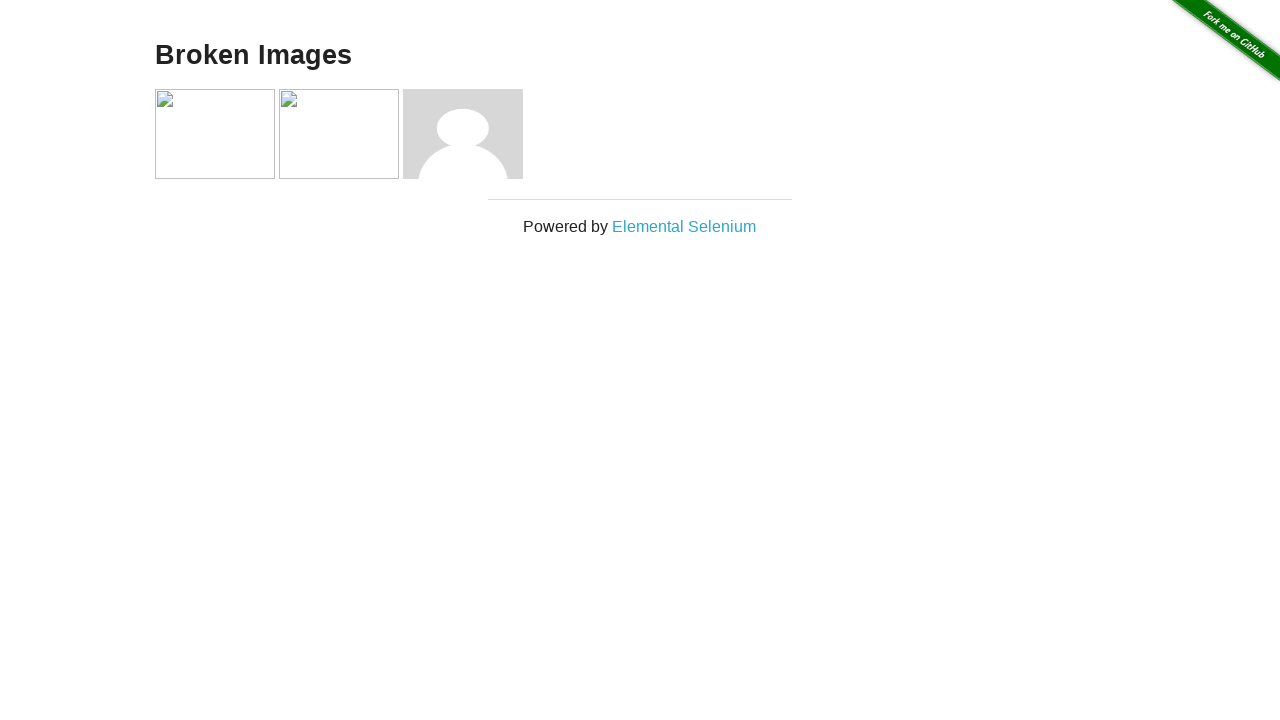

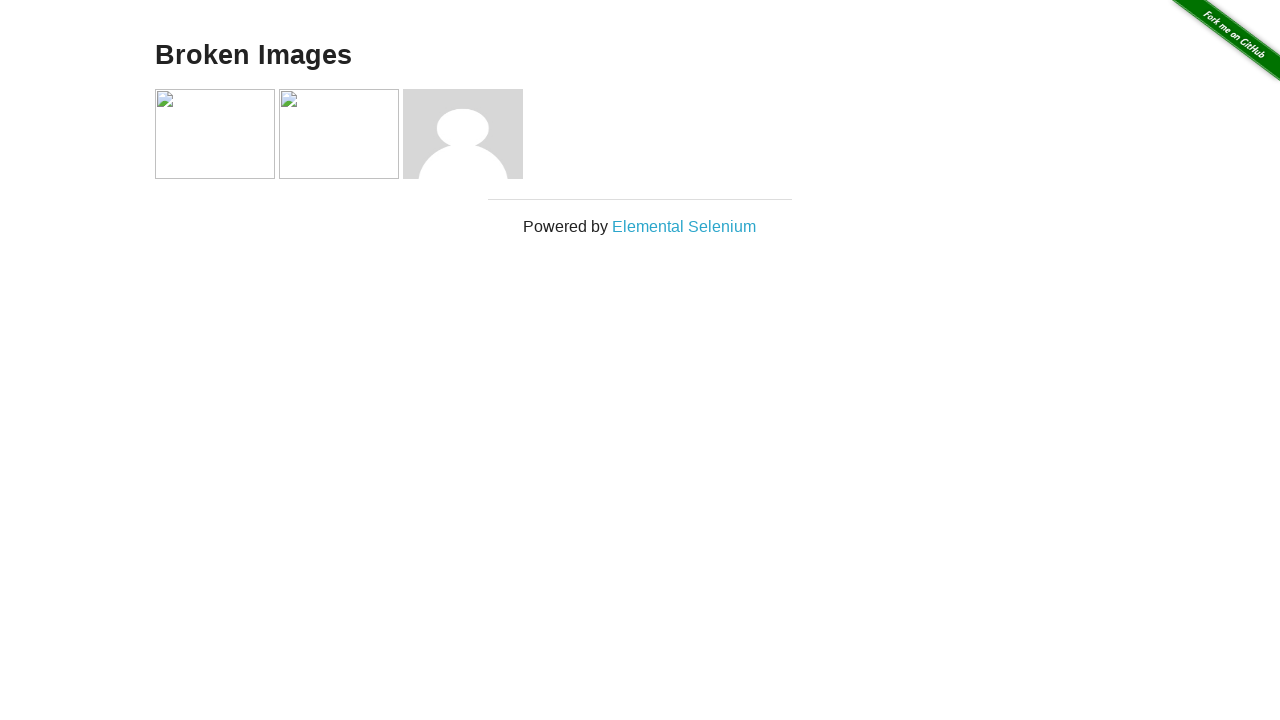